Navigates to GitHub homepage, then visits a user profile page, verifies the page title contains the username, and navigates back to the homepage

Starting URL: https://github.com/

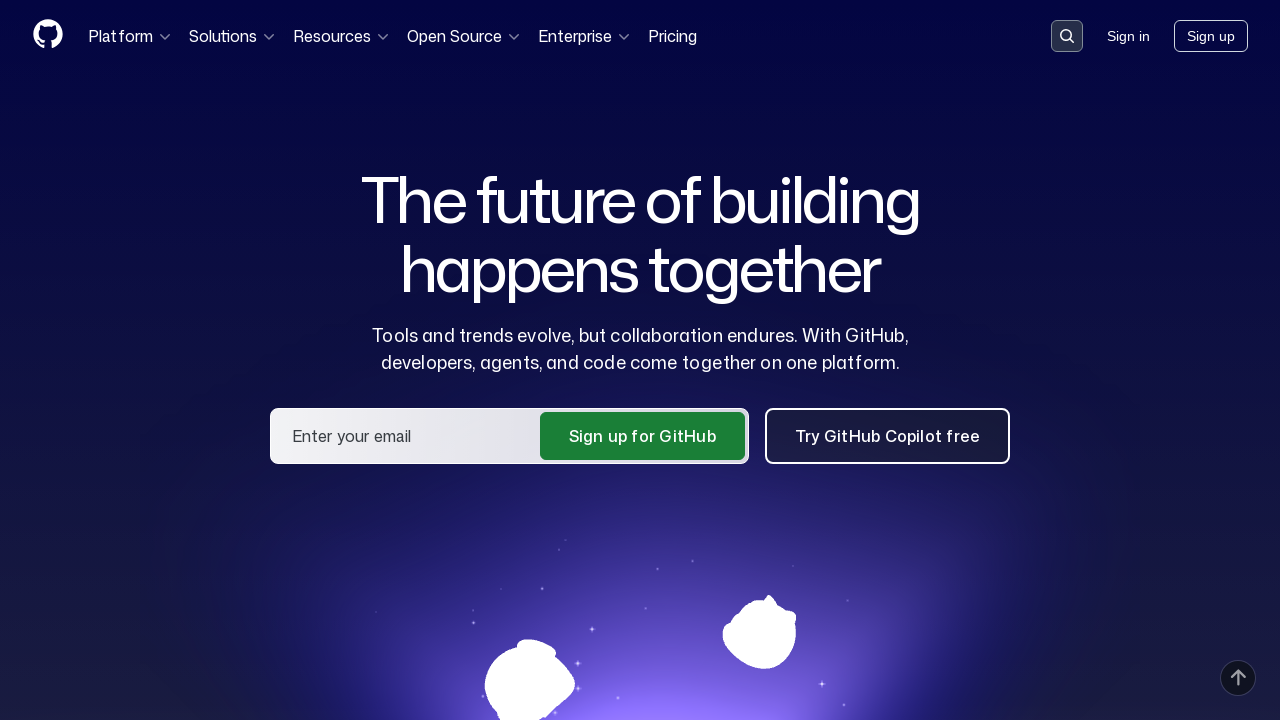

Set viewport size to 1920x1080
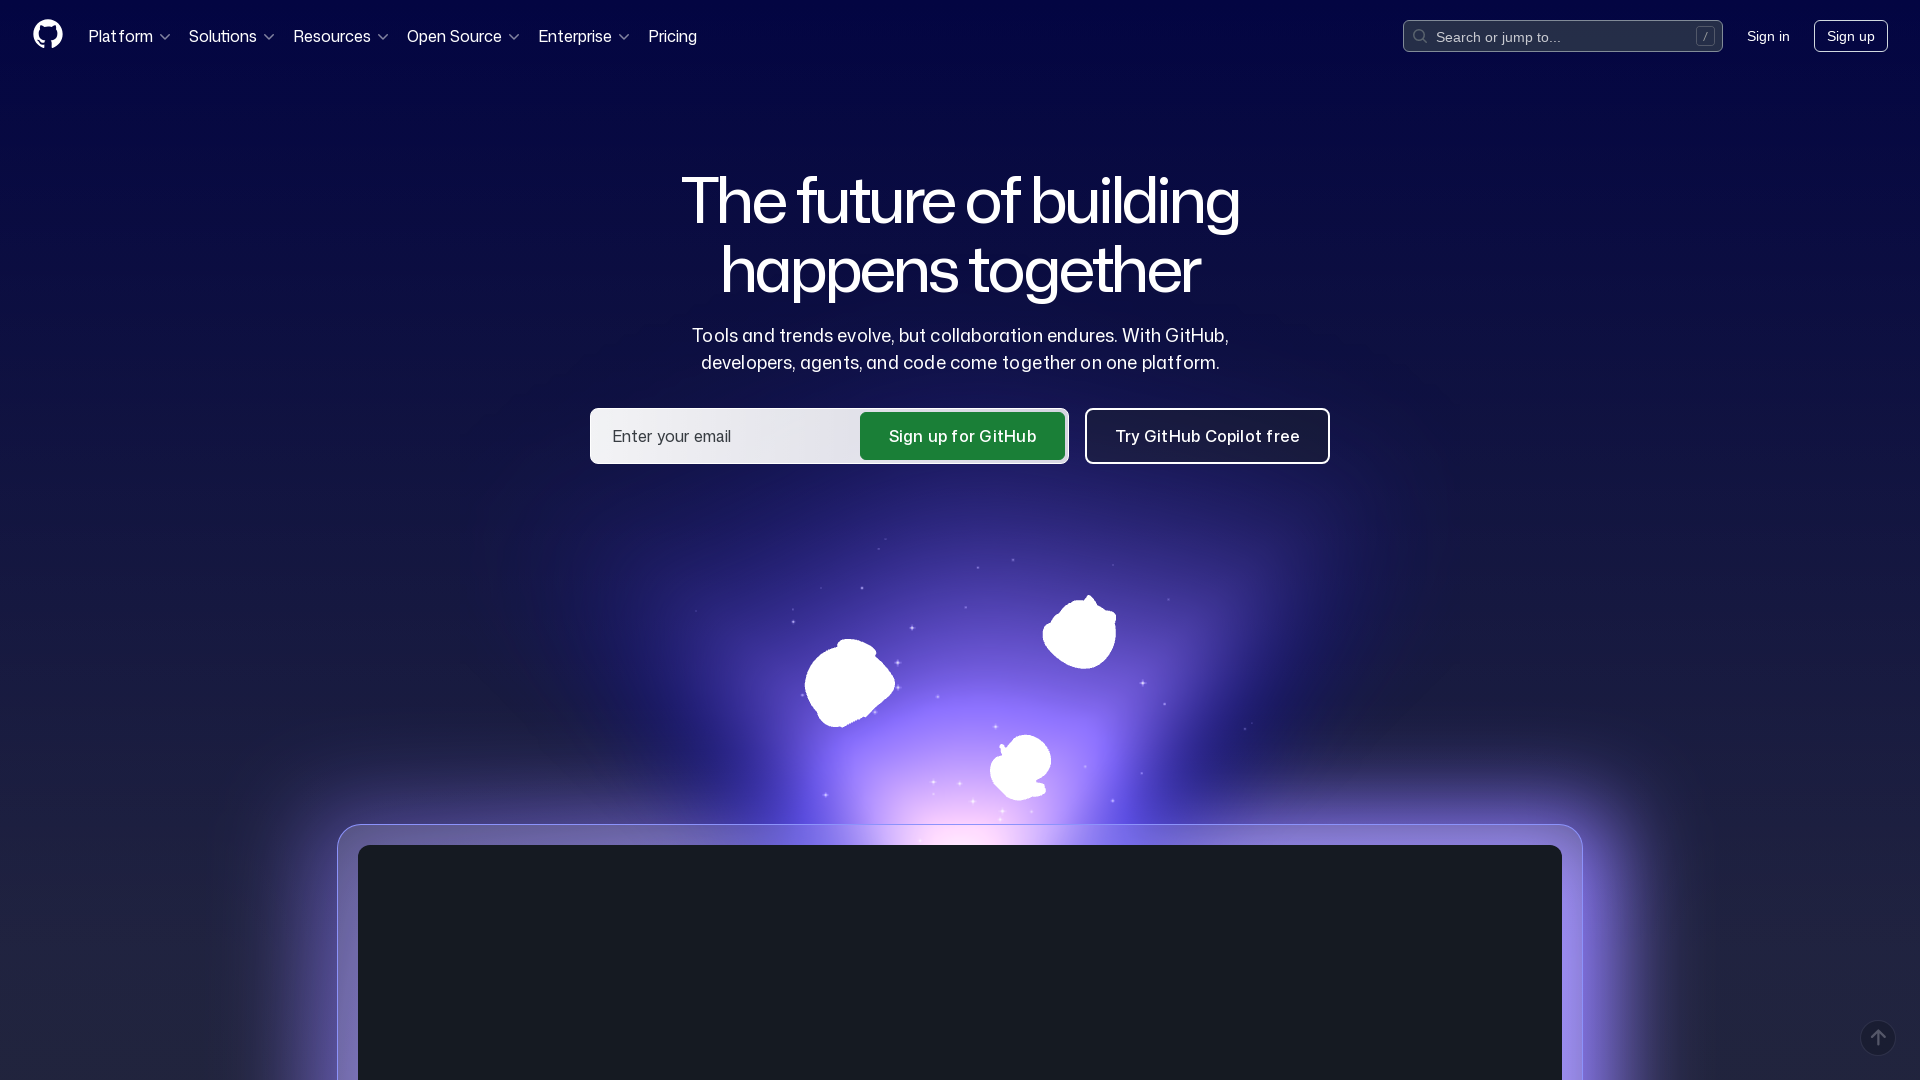

Navigated to GitHub user profile page (Eyupyldrm07)
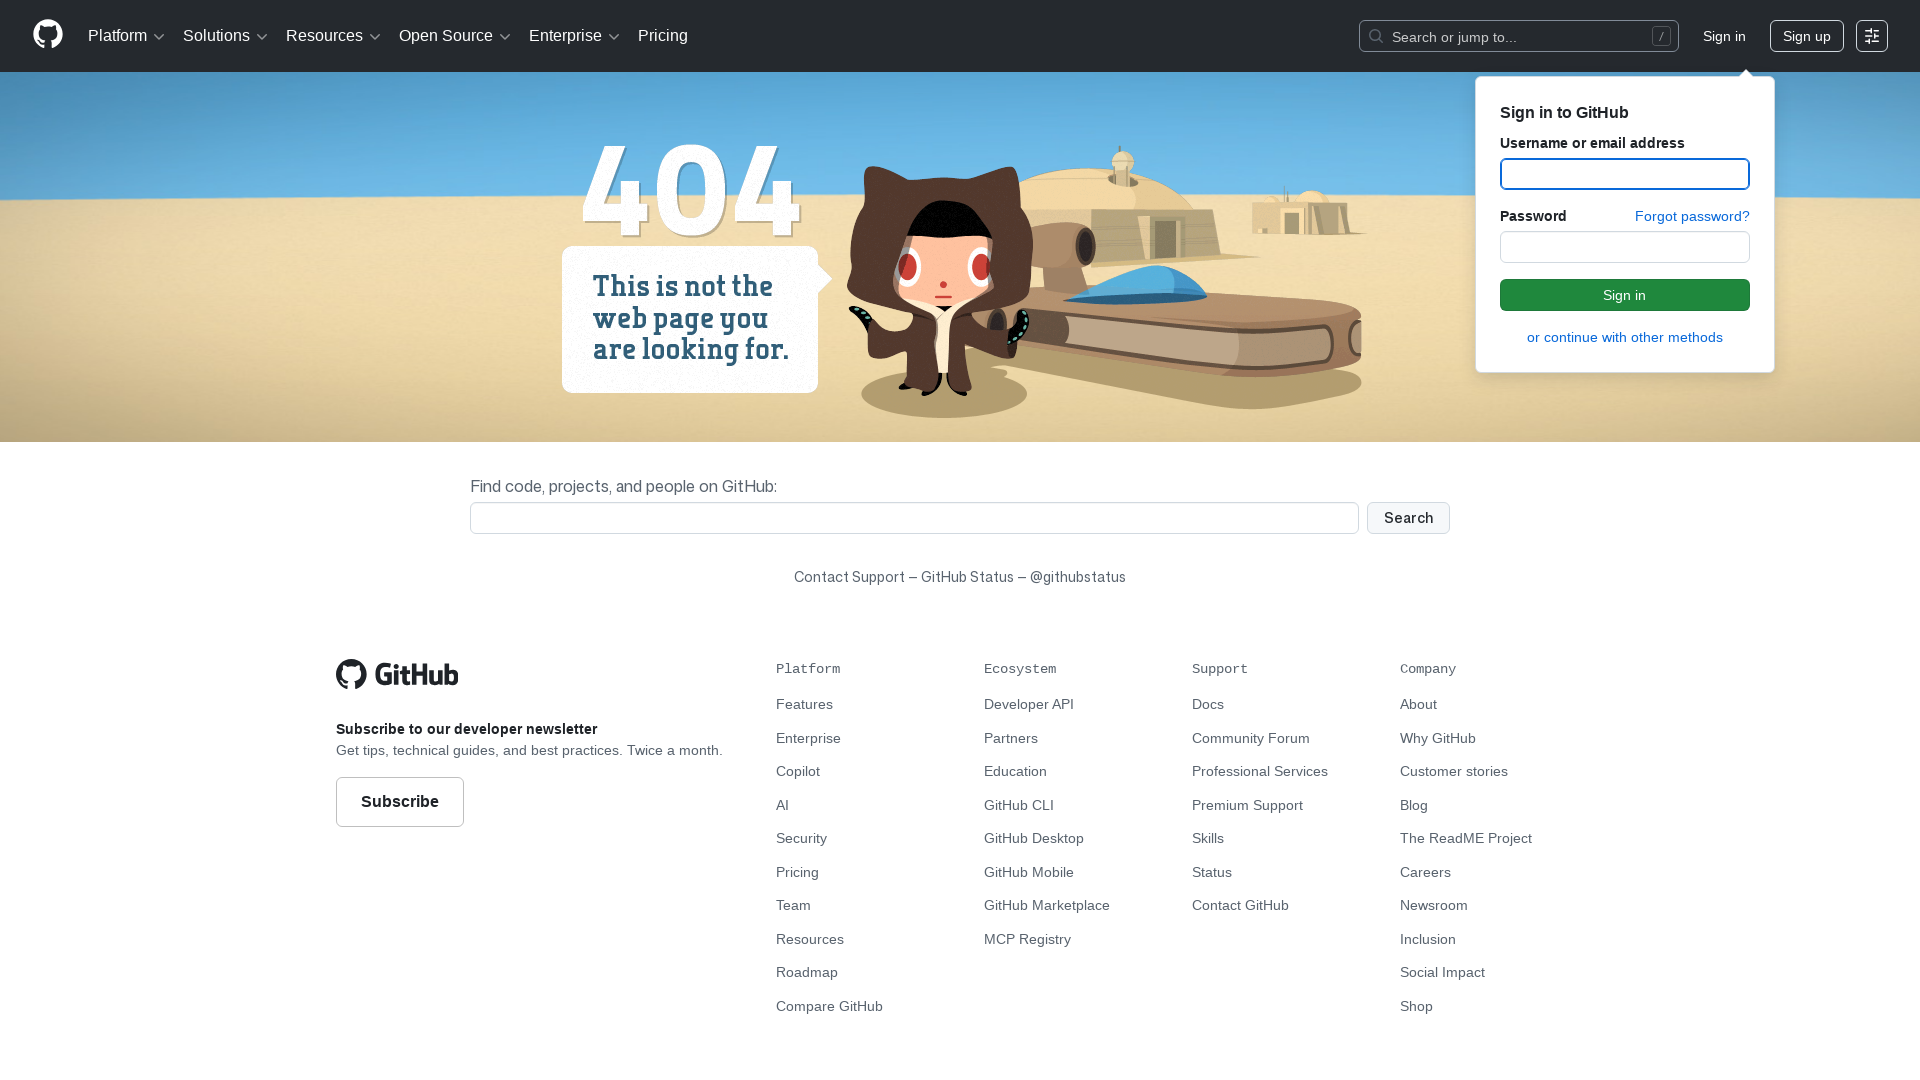

Page load state completed for user profile
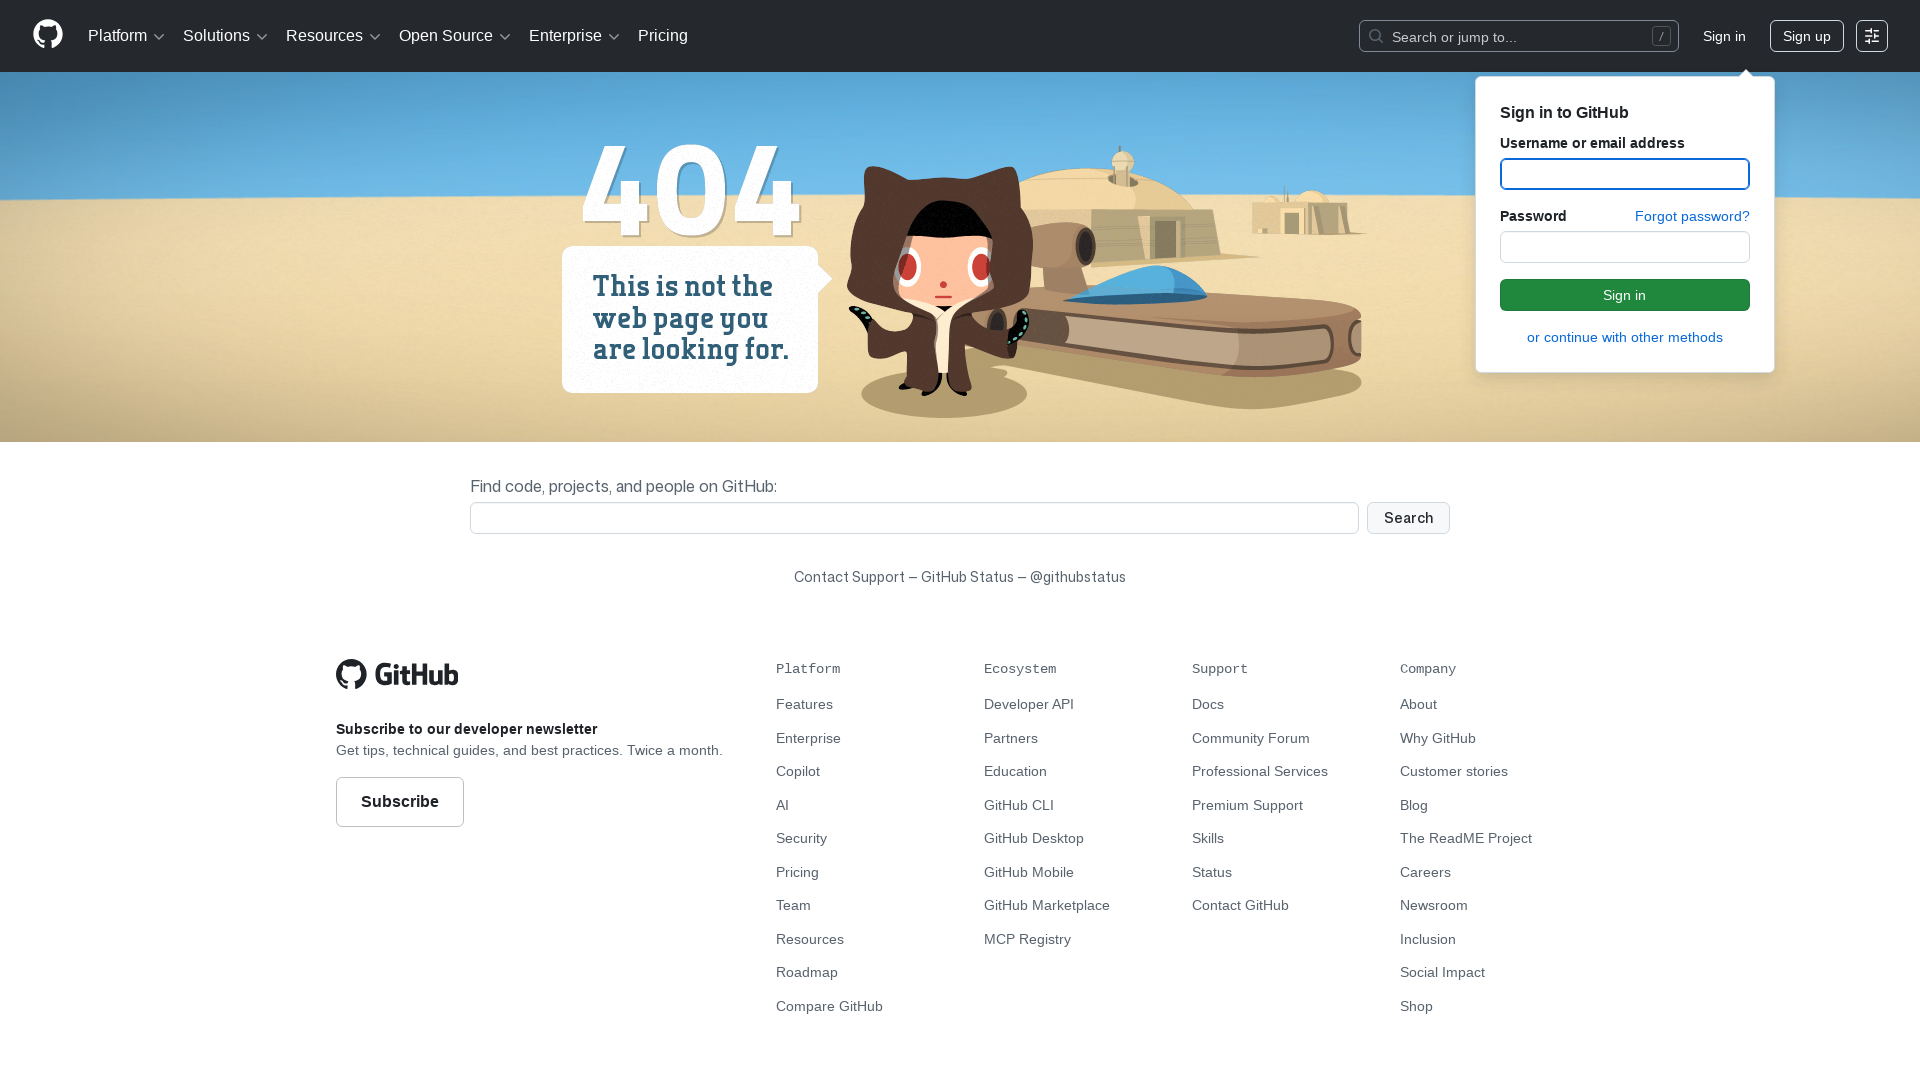

Navigated back to previous page
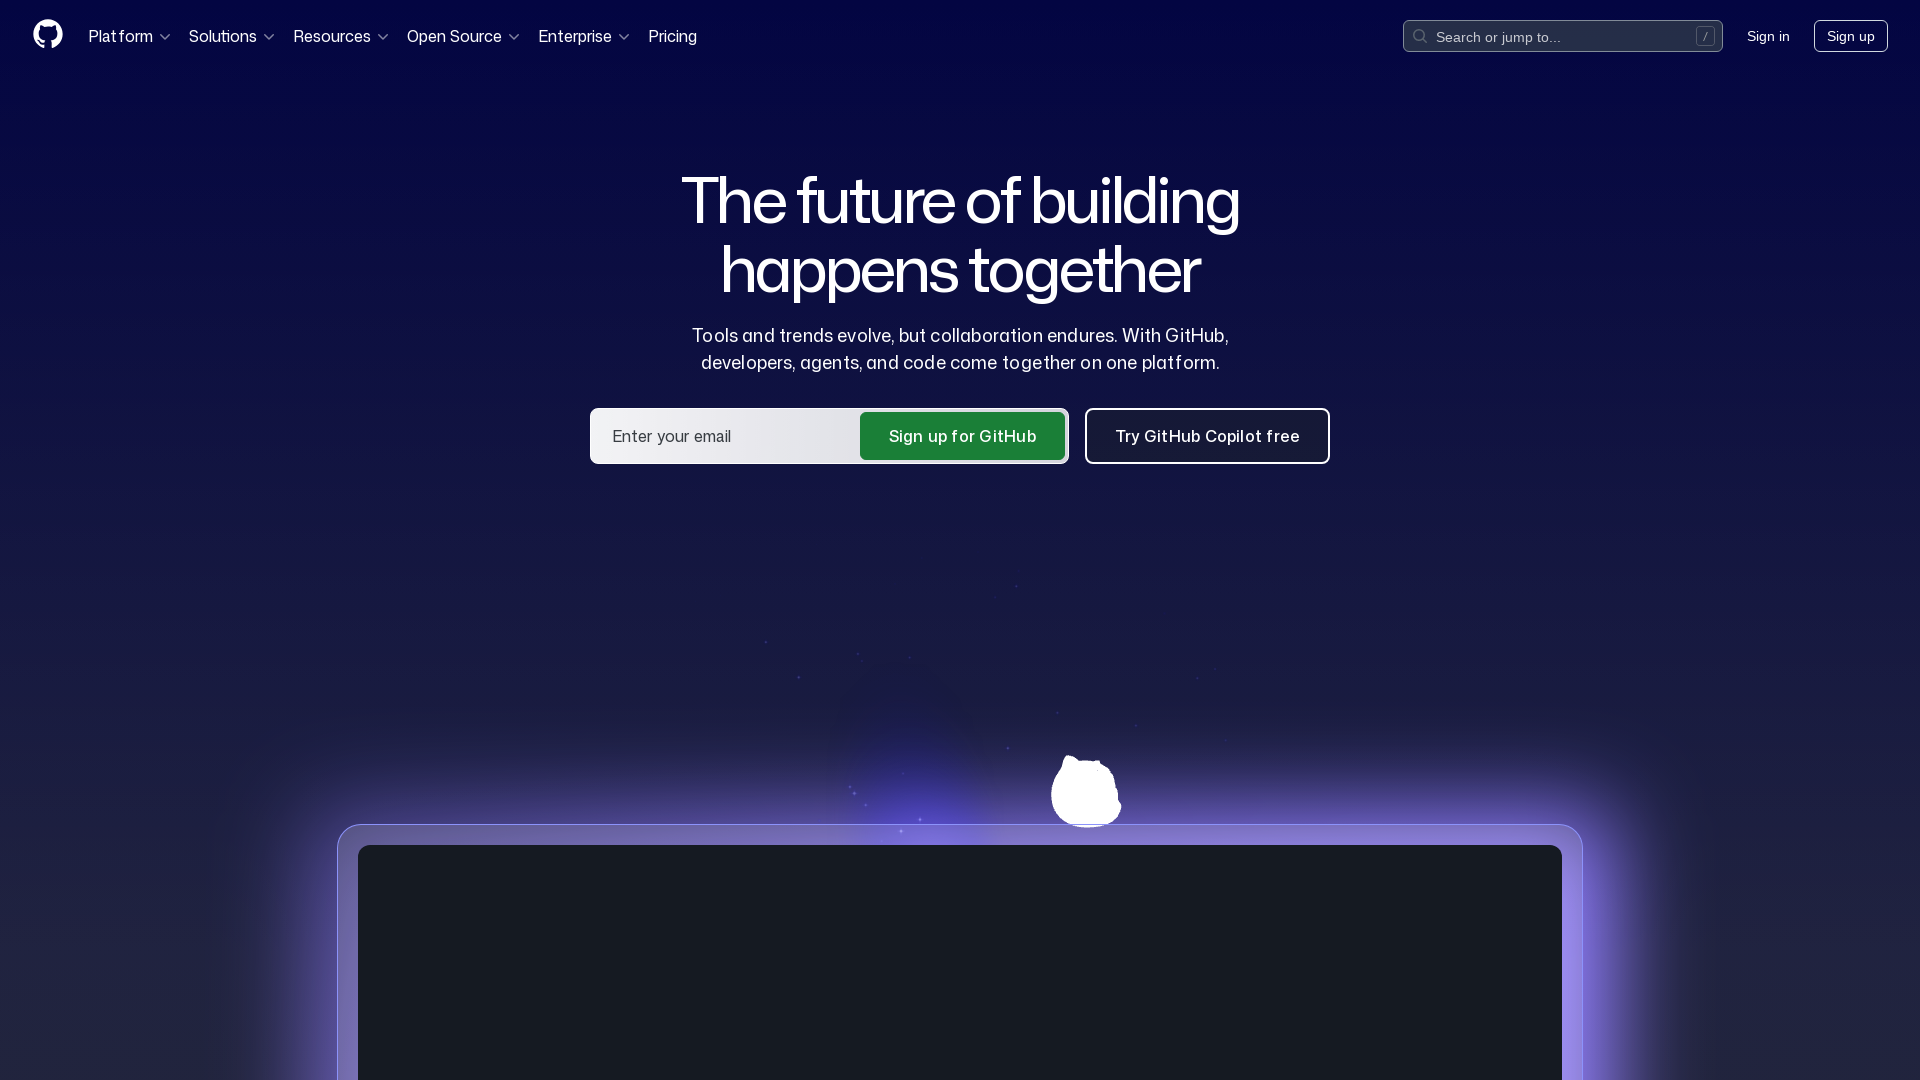

Page load state completed for homepage
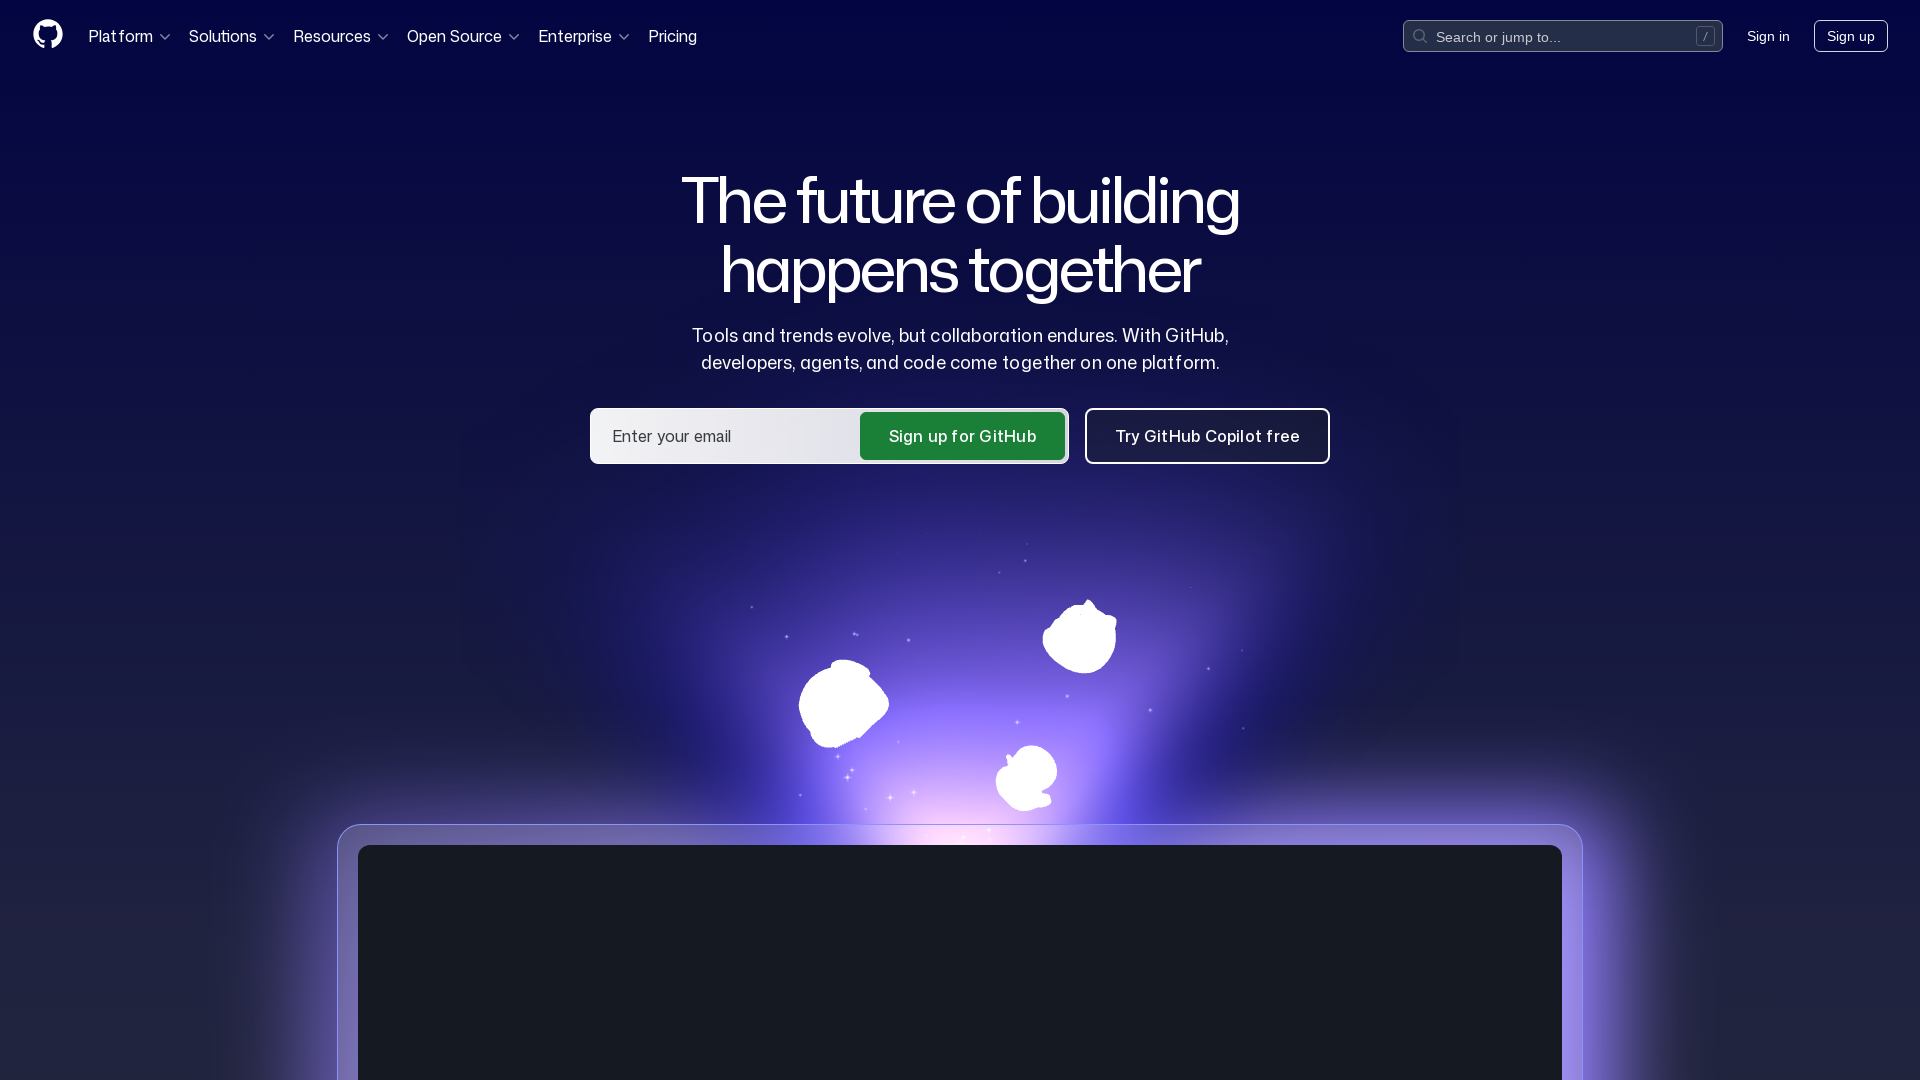

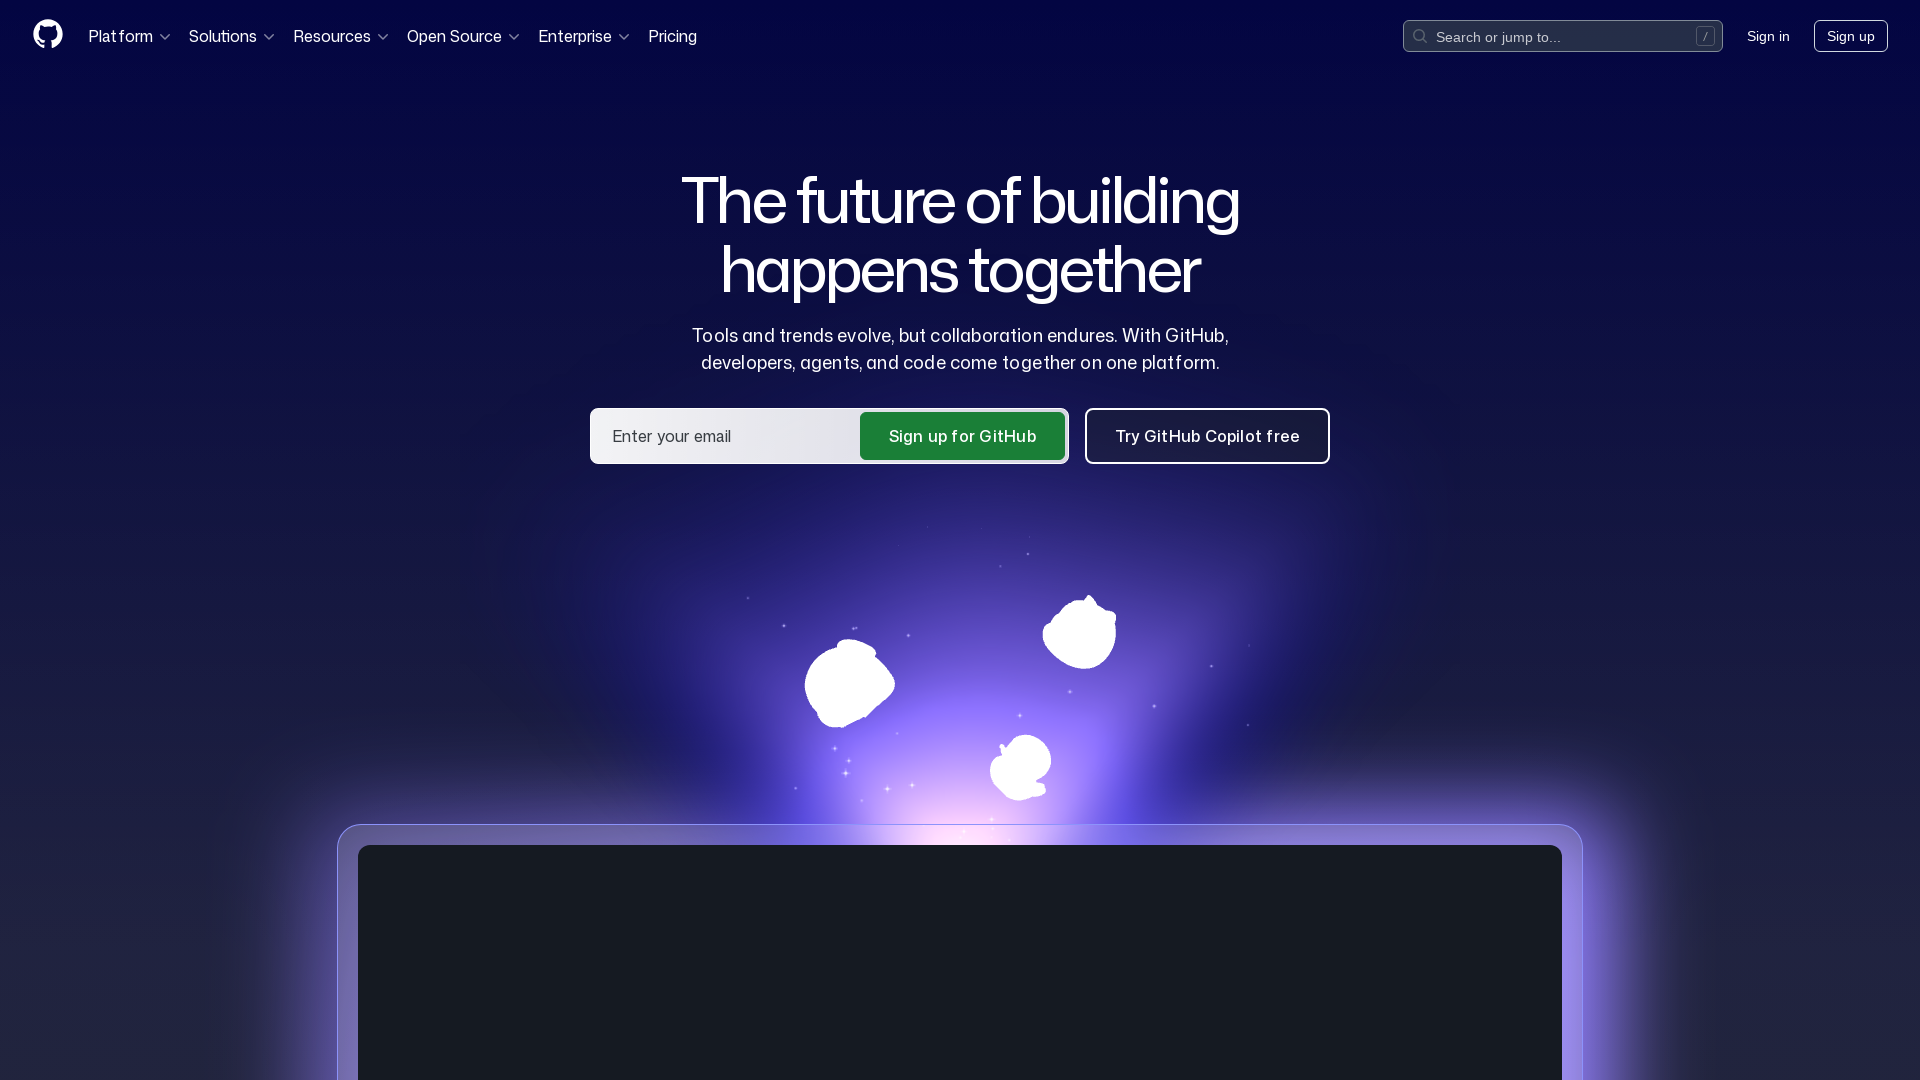